Tests form validation by attempting to register a donation point with an invalid email format and verifying the error message

Starting URL: https://petlov.vercel.app/signup

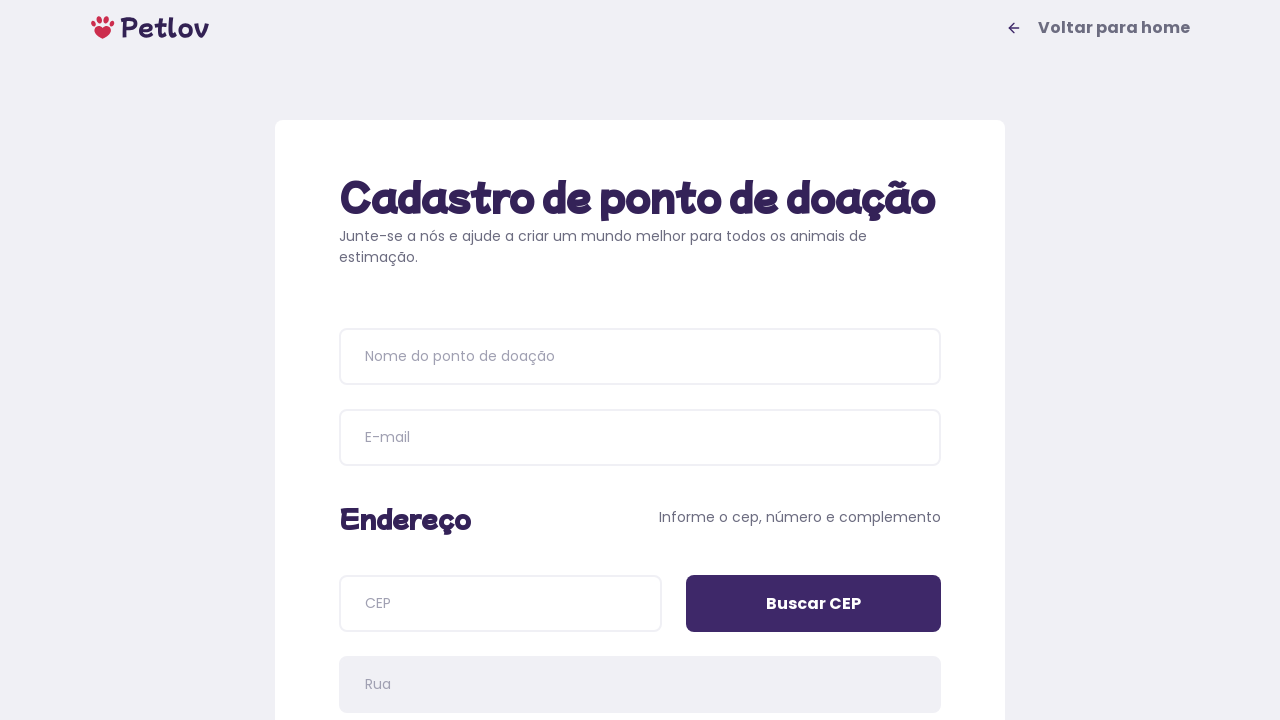

Waited for signup page header 'Cadastro de ponto de doação' to load
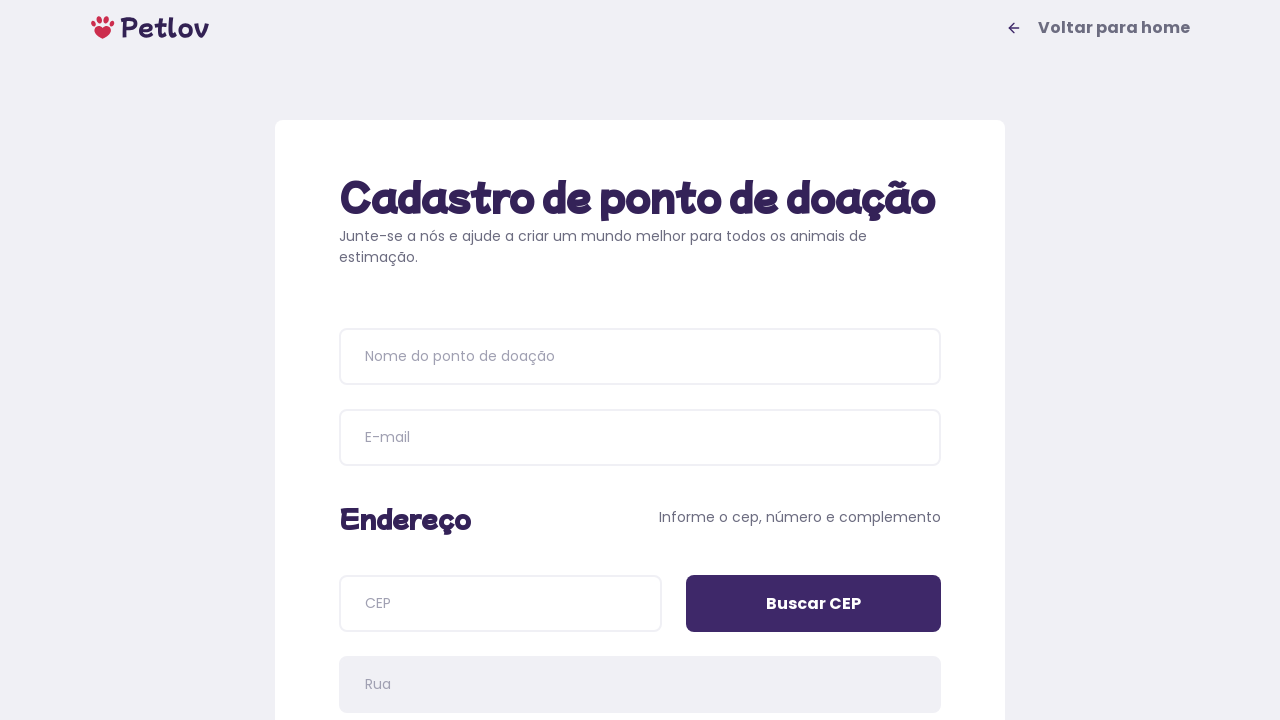

Filled donation point name field with 'Dog Point' on input[placeholder='Nome do ponto de doação']
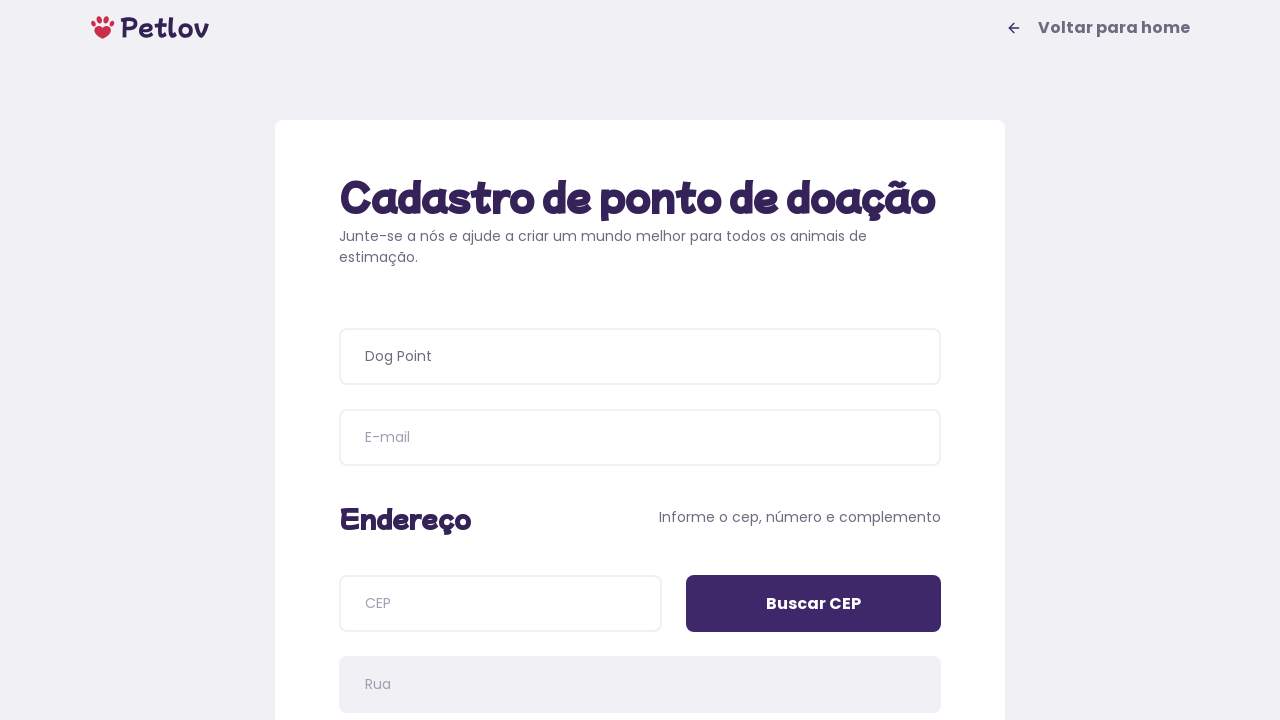

Filled email field with invalid email 'service&gmail.com' (missing @) on input[name=email]
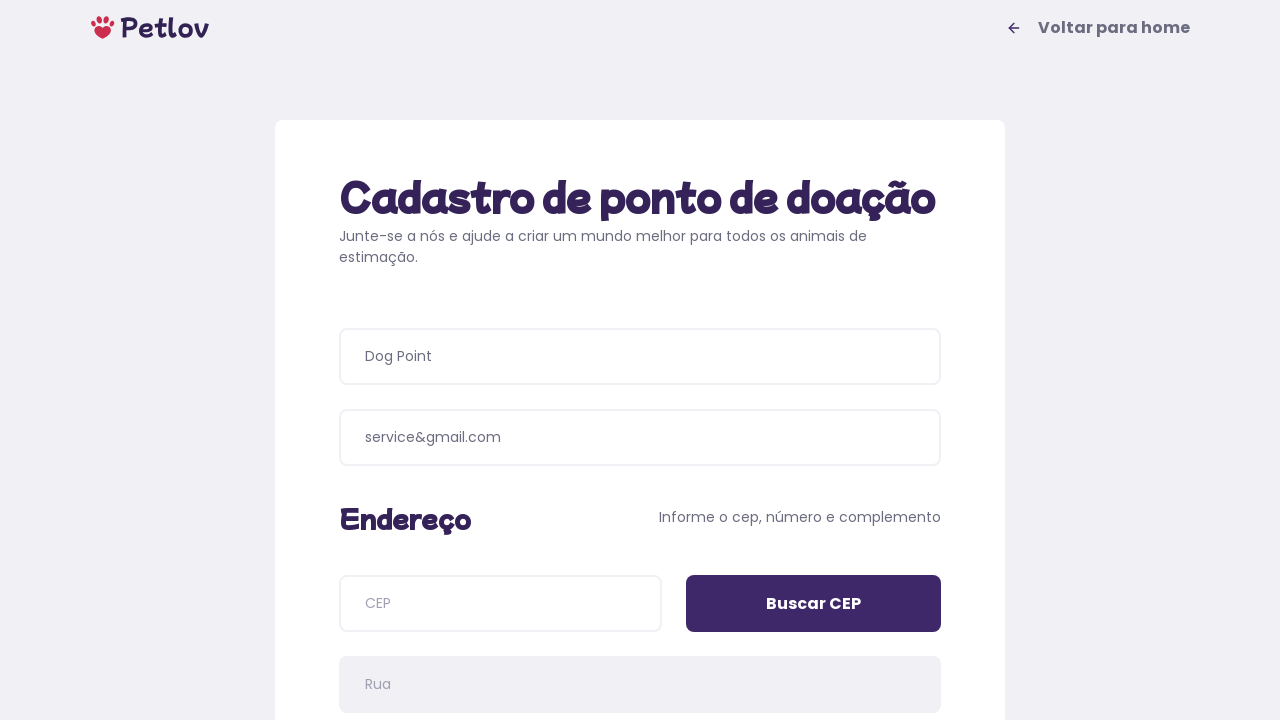

Filled zip code field with '04534011' on input[name=cep]
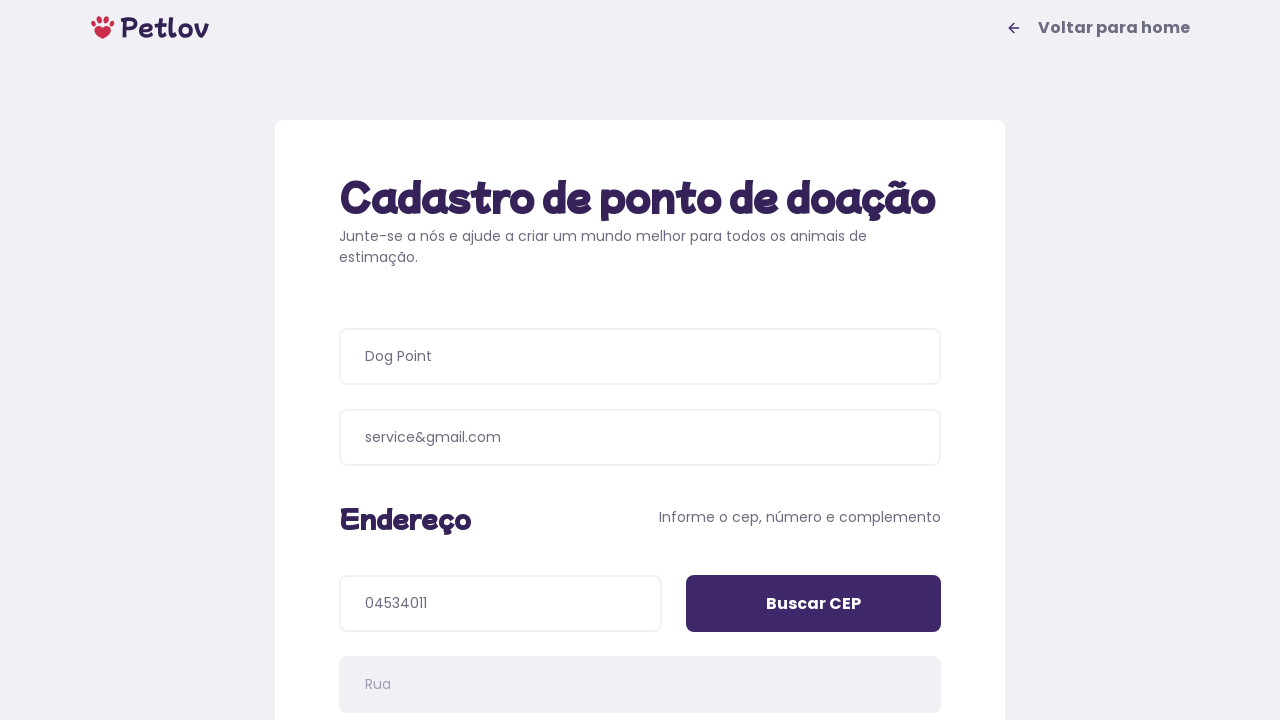

Clicked 'Buscar CEP' button to validate zip code at (814, 604) on input[value='Buscar CEP']
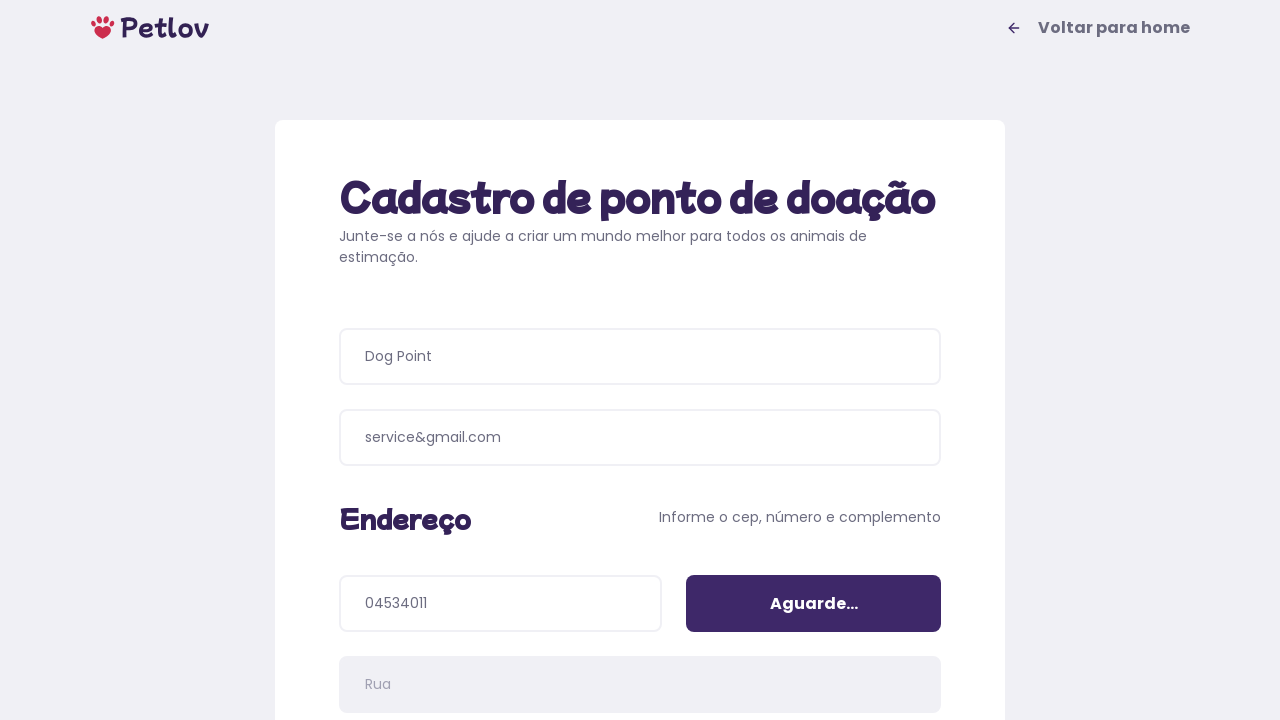

Filled address number field with '1000' on input[name=addressNumber]
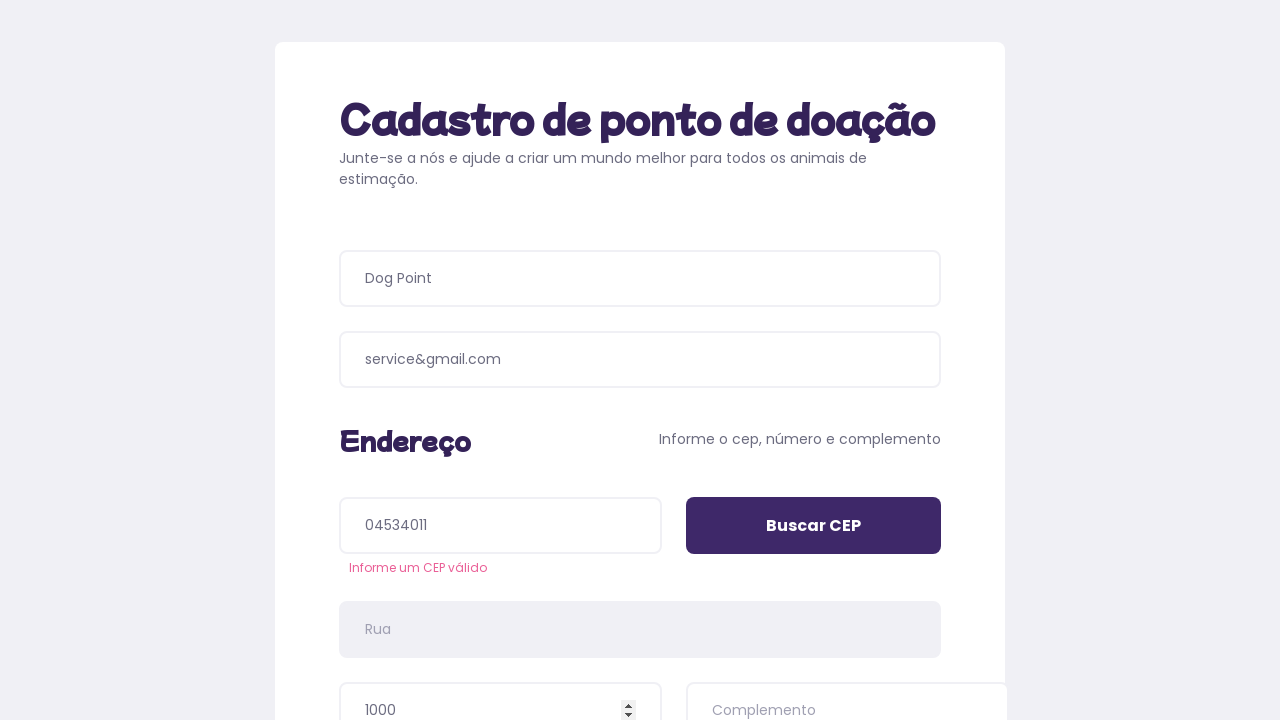

Filled address details field with 'in front of the park' on input[name=addressDetails]
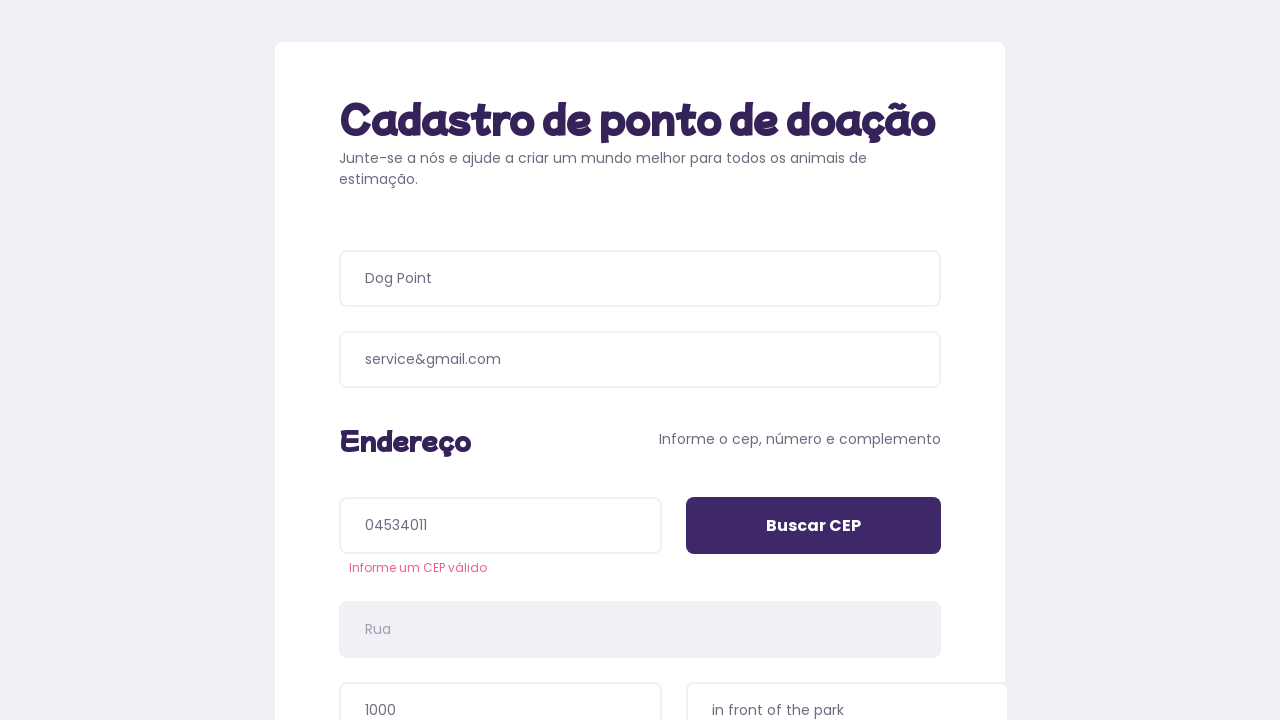

Selected pet type 'Cachorros' (Dogs) at (486, 390) on xpath=//span[text()='Cachorros']/..
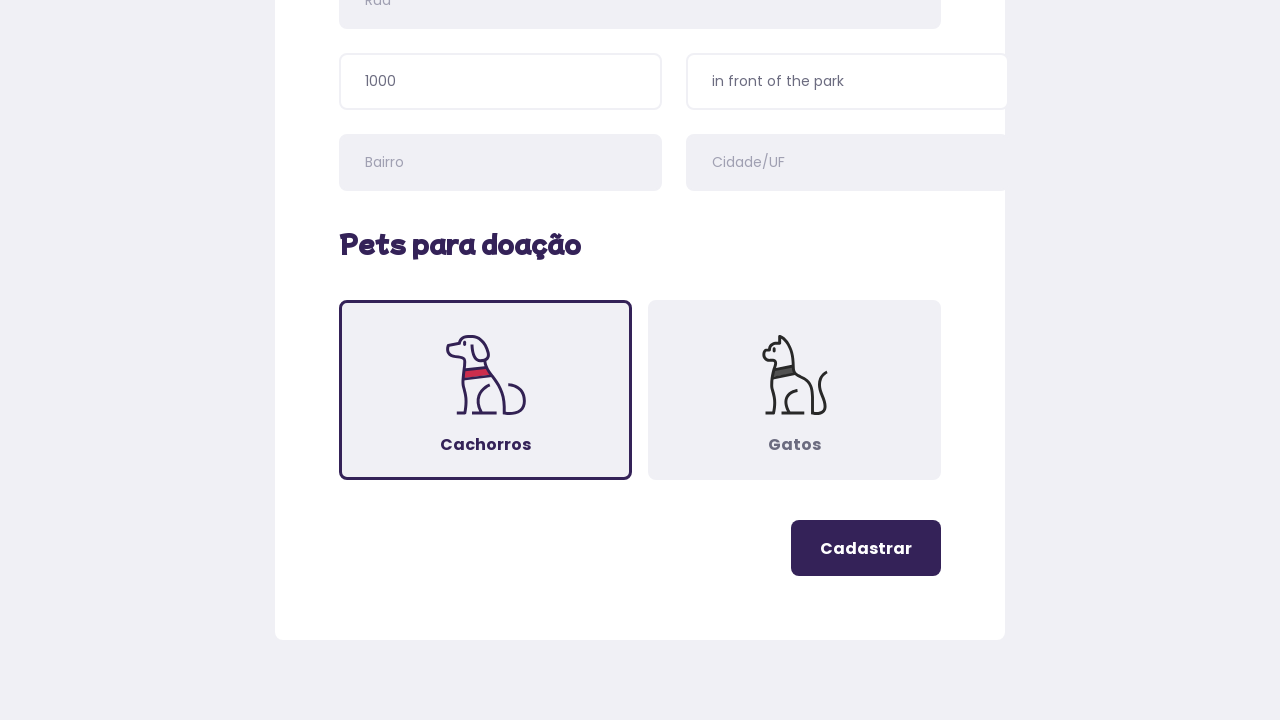

Clicked register button to submit form at (866, 548) on .button-register
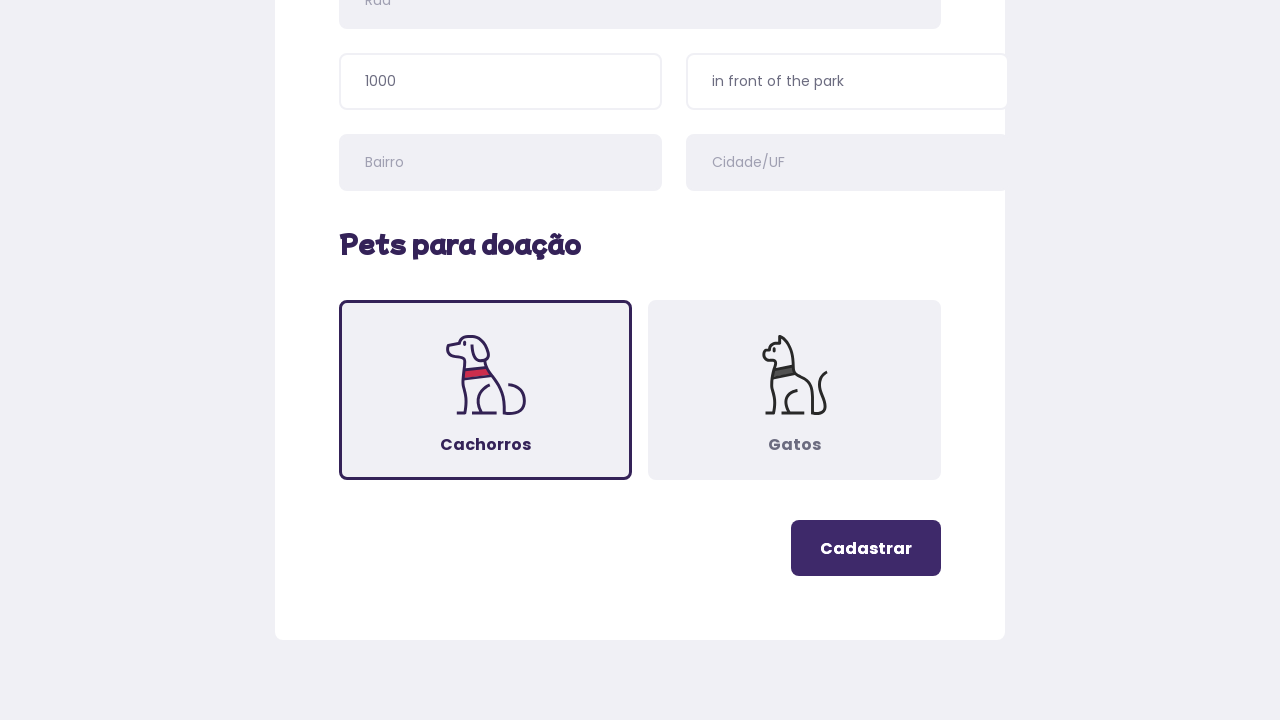

Verified error message 'Informe um email válido' appeared for invalid email format
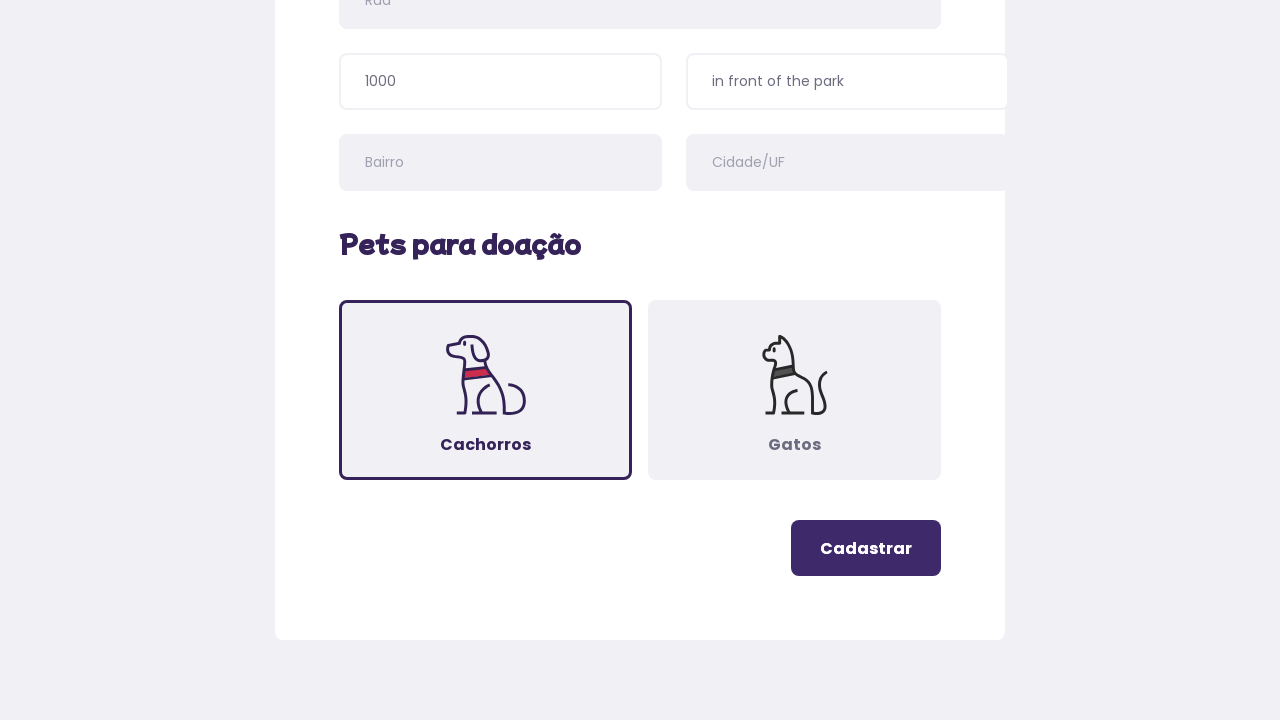

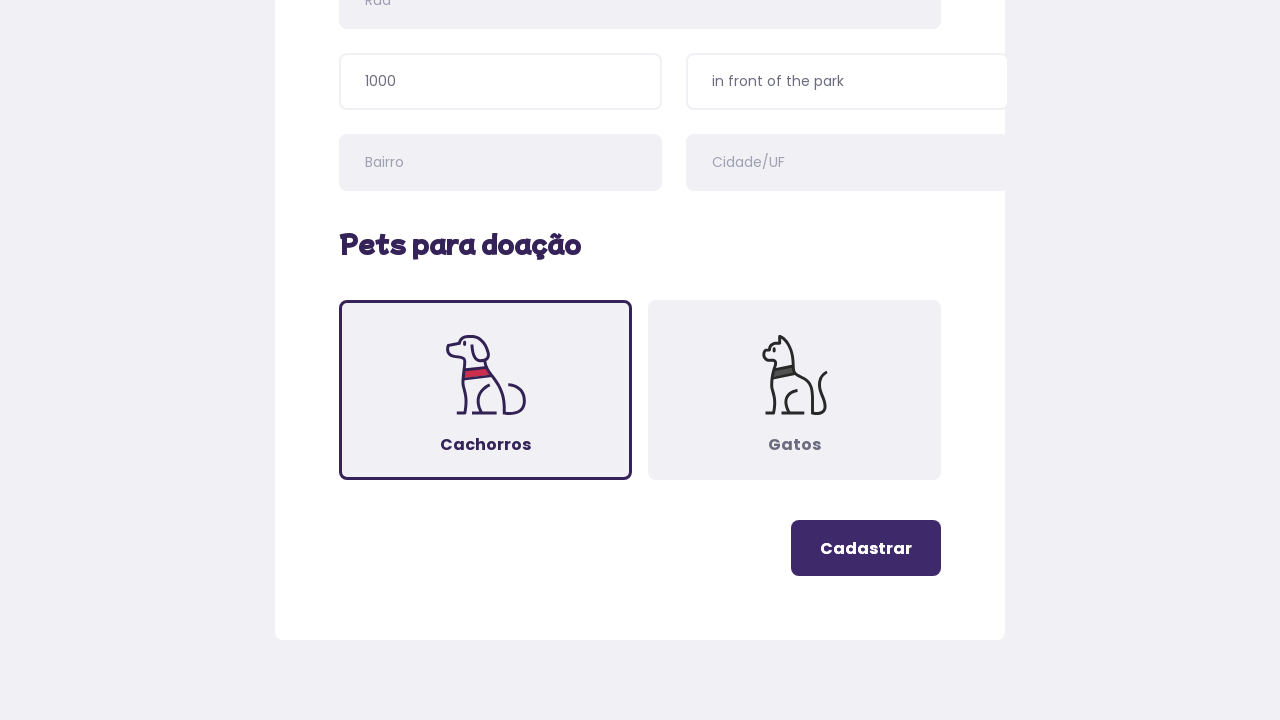